Tests a text box form by filling in user name, email, current address, and permanent address fields, then submitting the form

Starting URL: https://demoqa.com/text-box

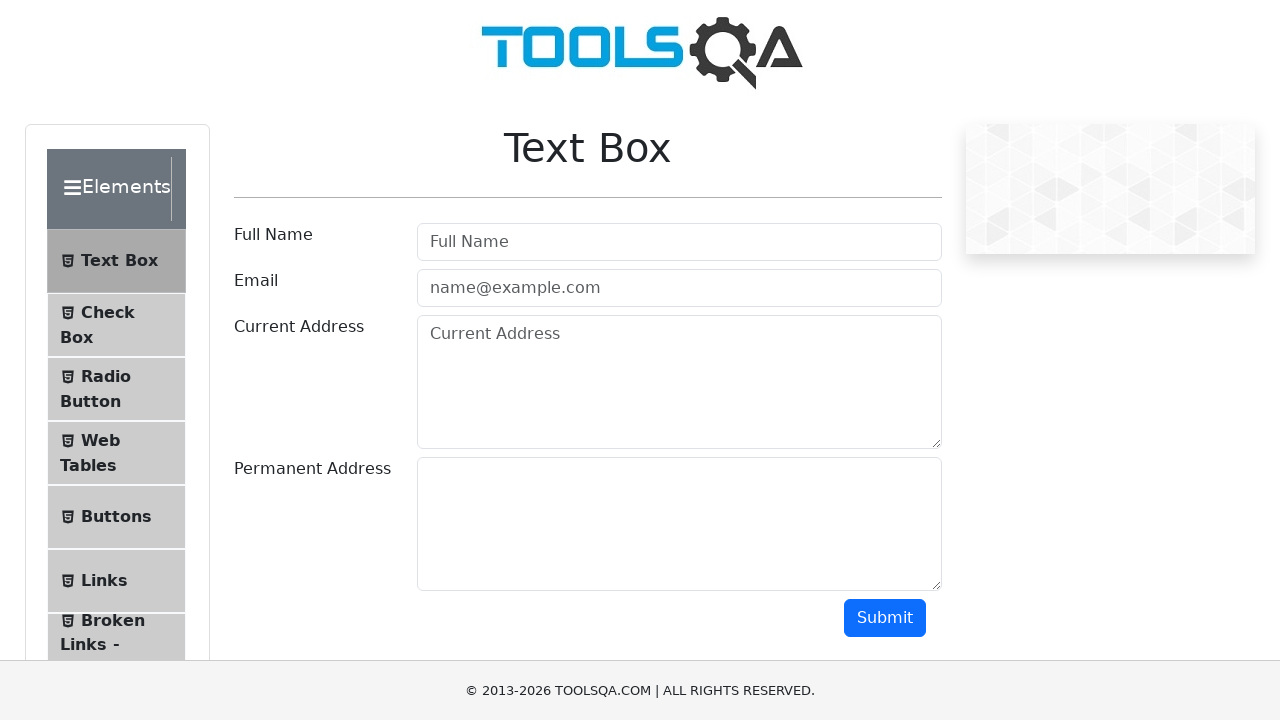

Filled user name field with 'Vasundhara' on #userName
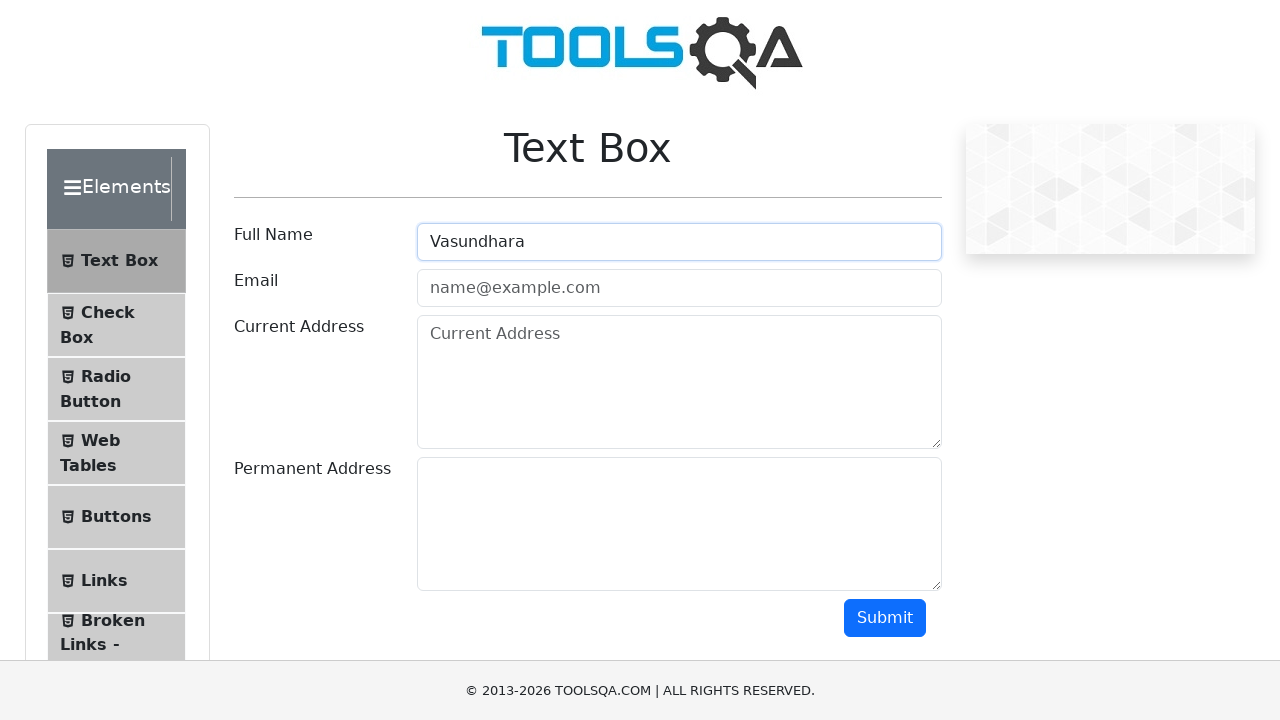

Filled email field with 'vasundhararaj02@gmail.com' on #userEmail
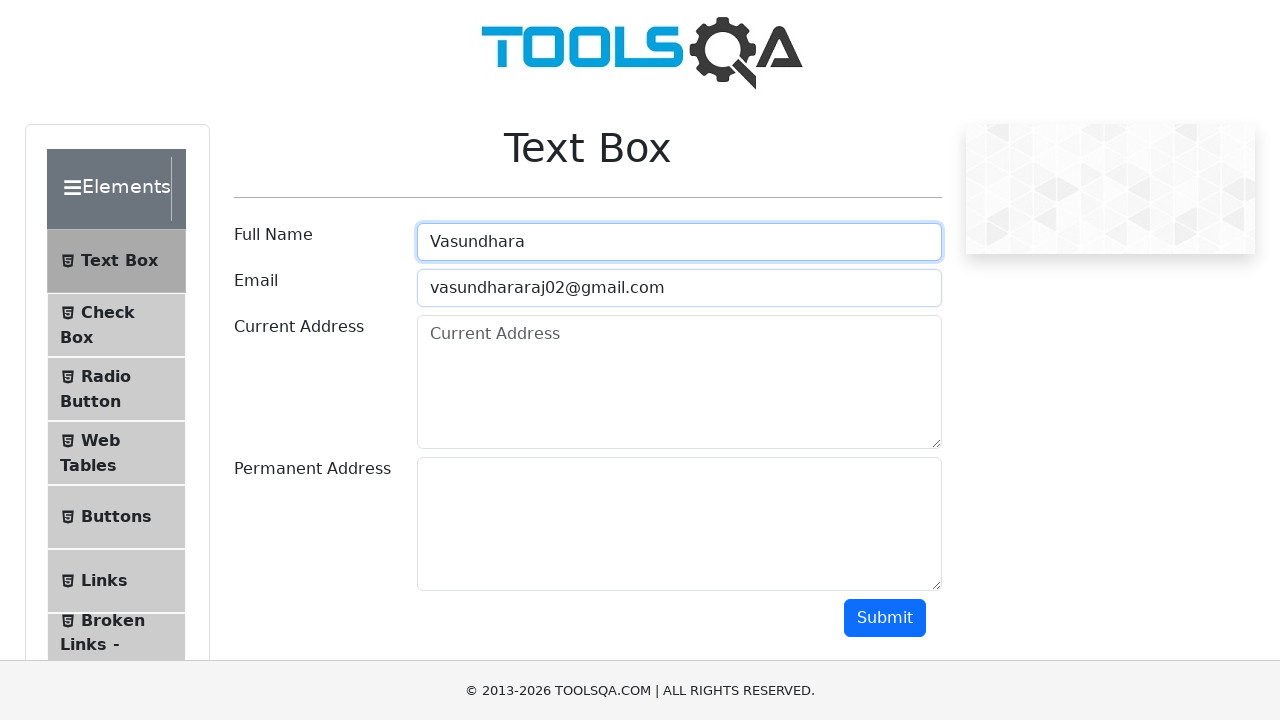

Filled current address field with 'Mumbai' on #currentAddress
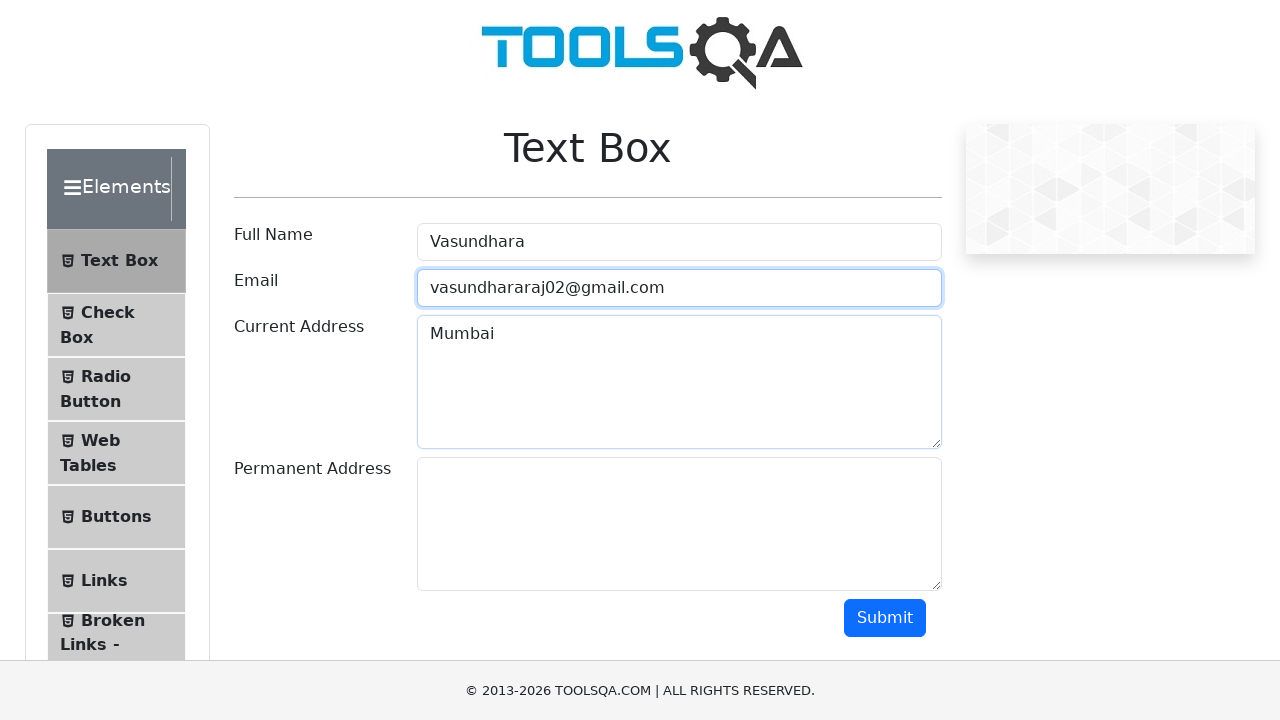

Filled permanent address field with 'Mumbai' on #permanentAddress
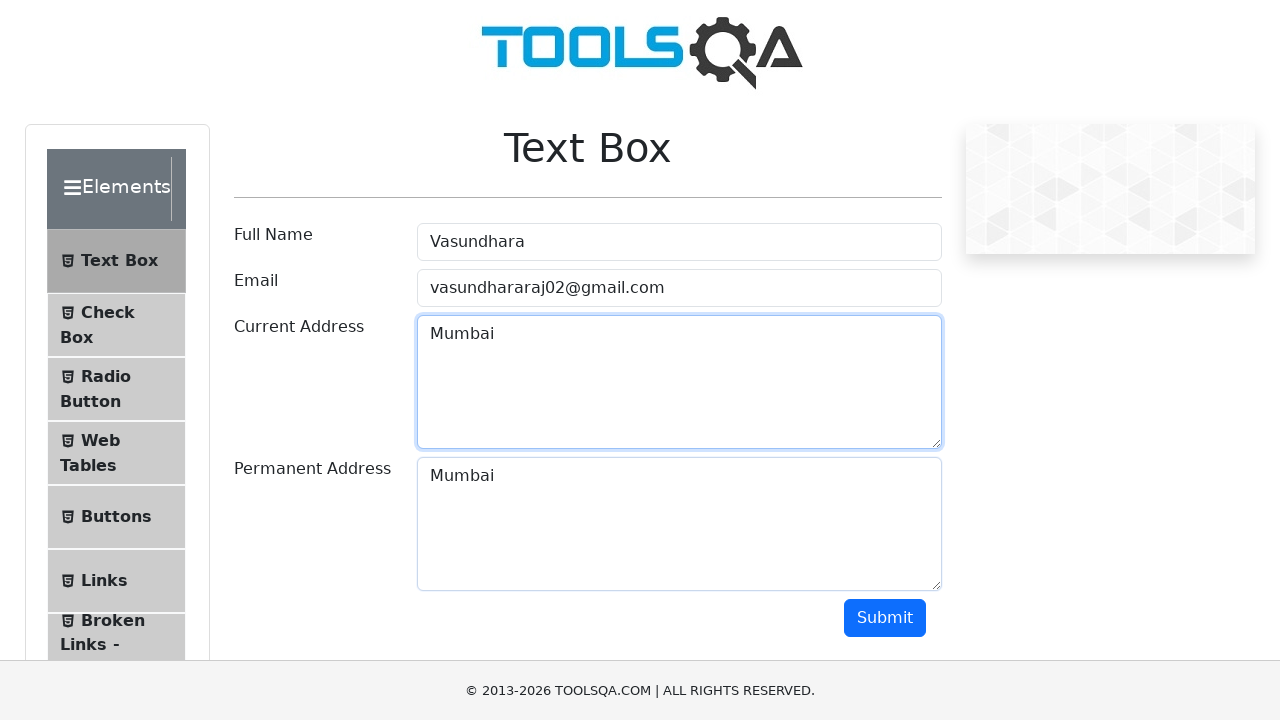

Clicked submit button to submit text box form at (885, 618) on #submit
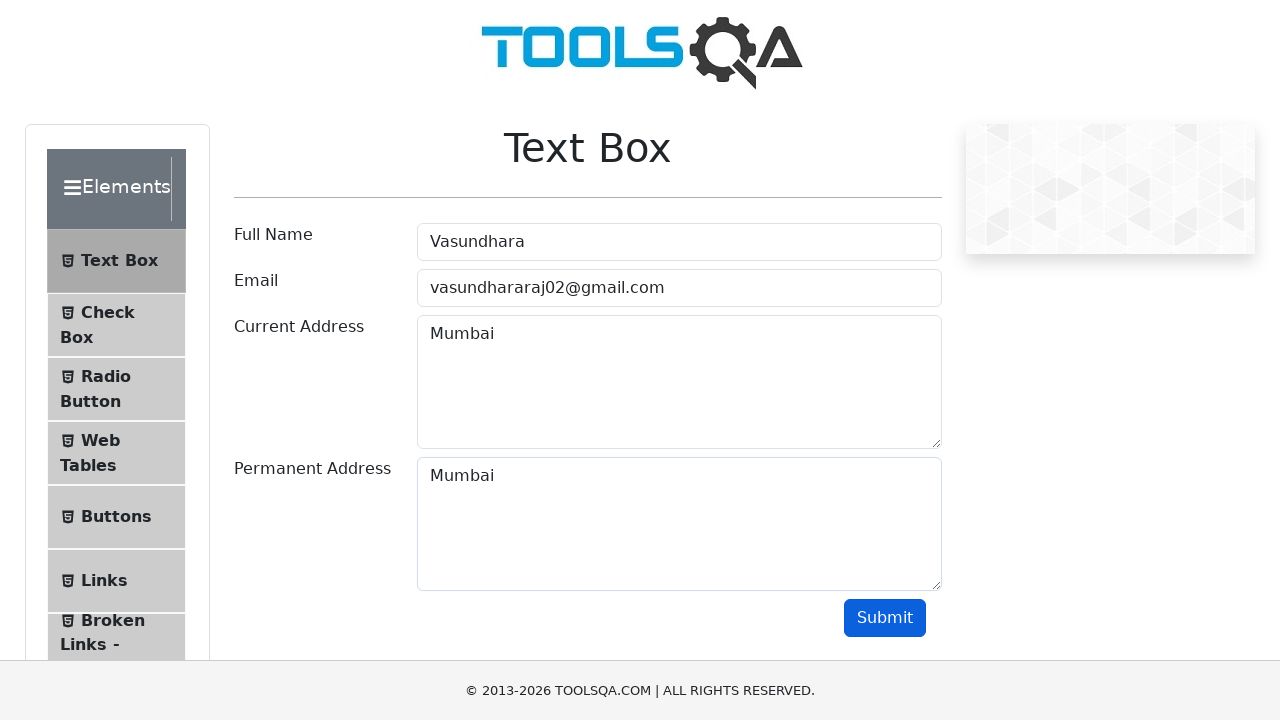

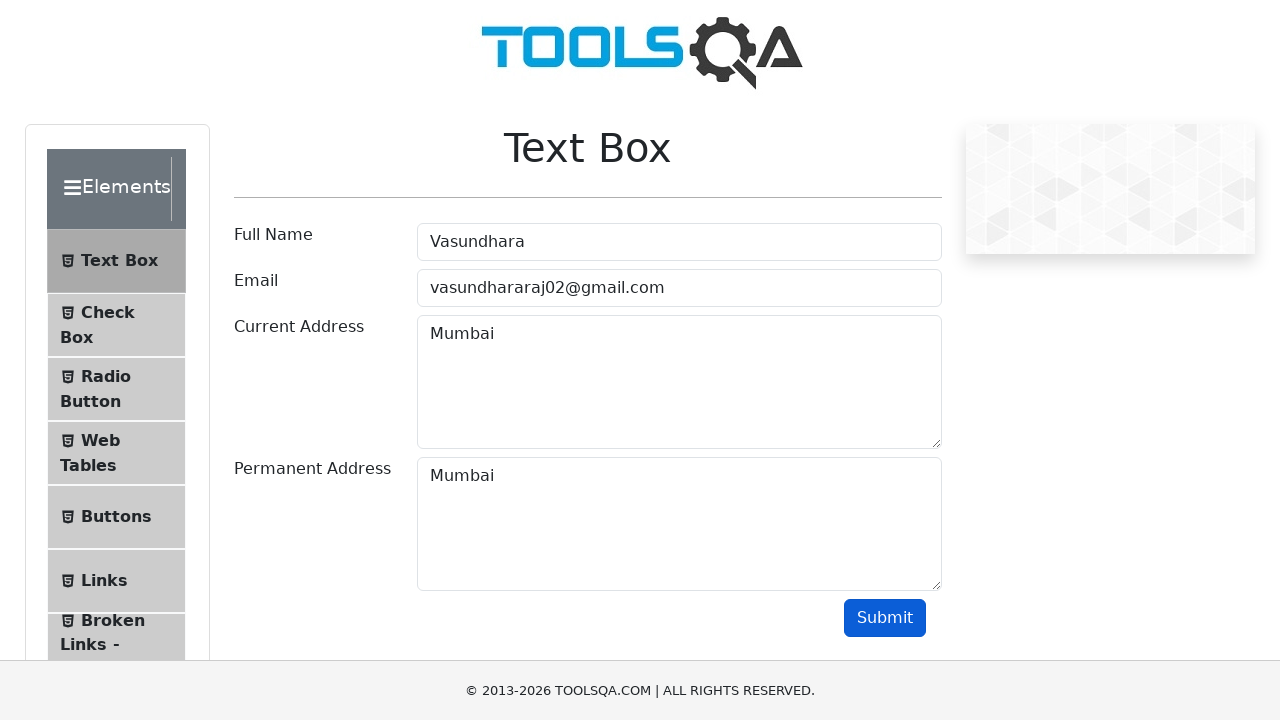